Tests file download functionality by clicking on a file link and waiting for the download event

Starting URL: https://the-internet.herokuapp.com/download

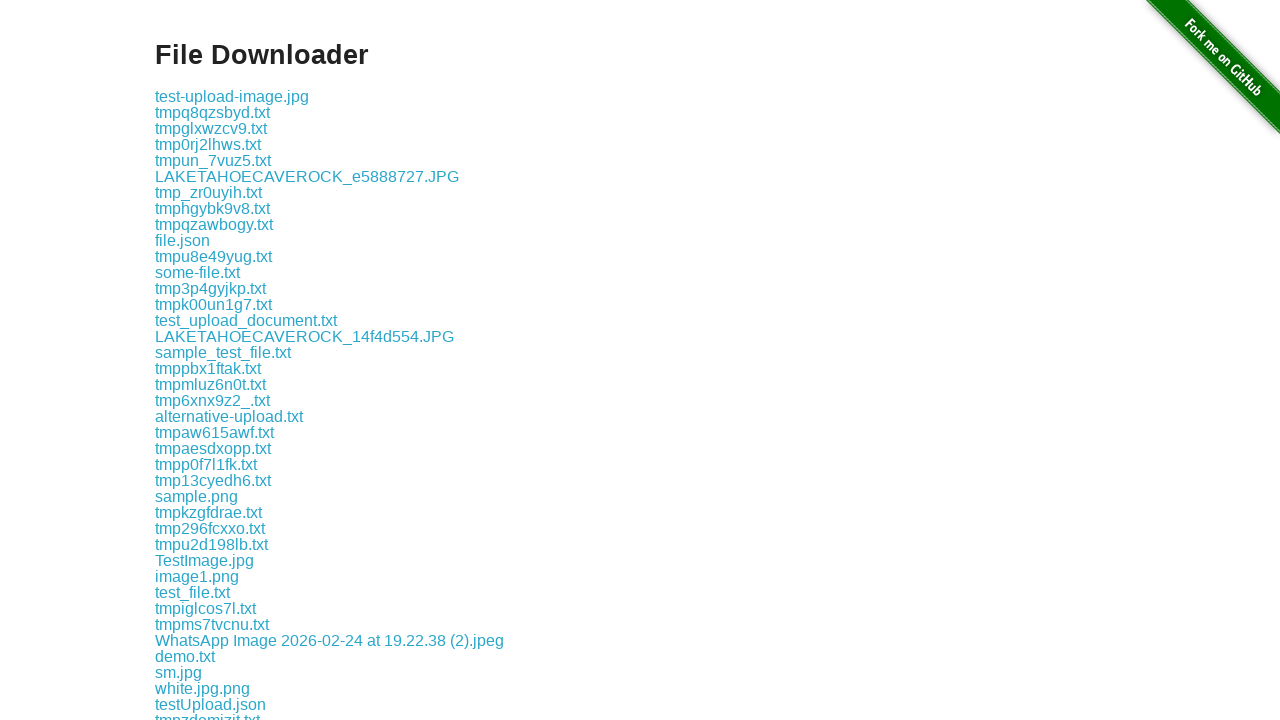

Clicked on file link 'some-file.txt' to trigger download at (198, 272) on text=some-file.txt
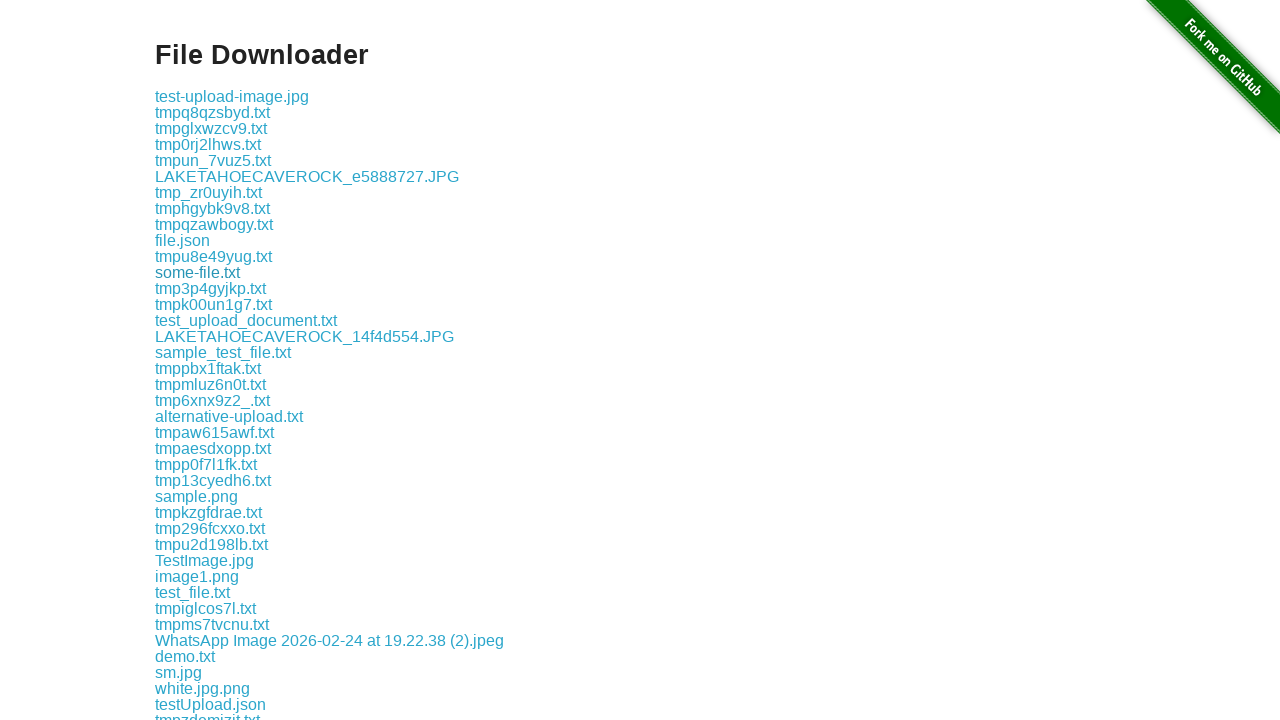

Download event completed and file download initiated
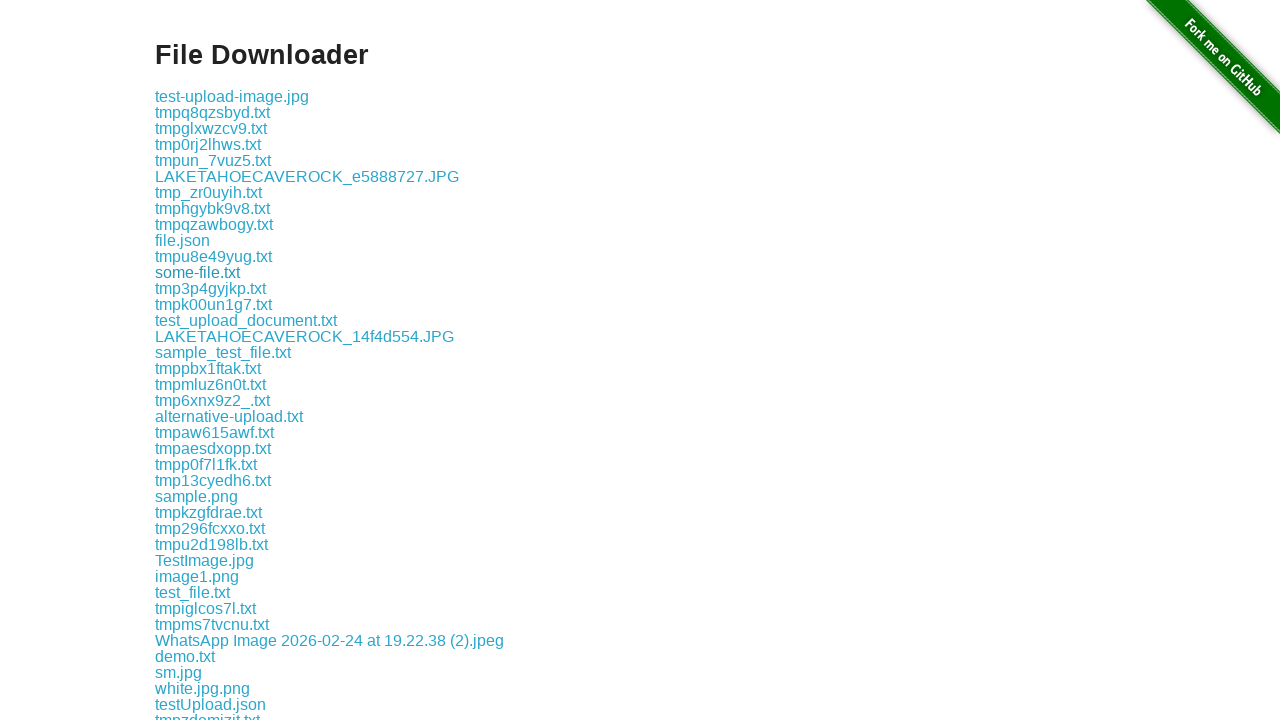

Verified download completed and retrieved file path
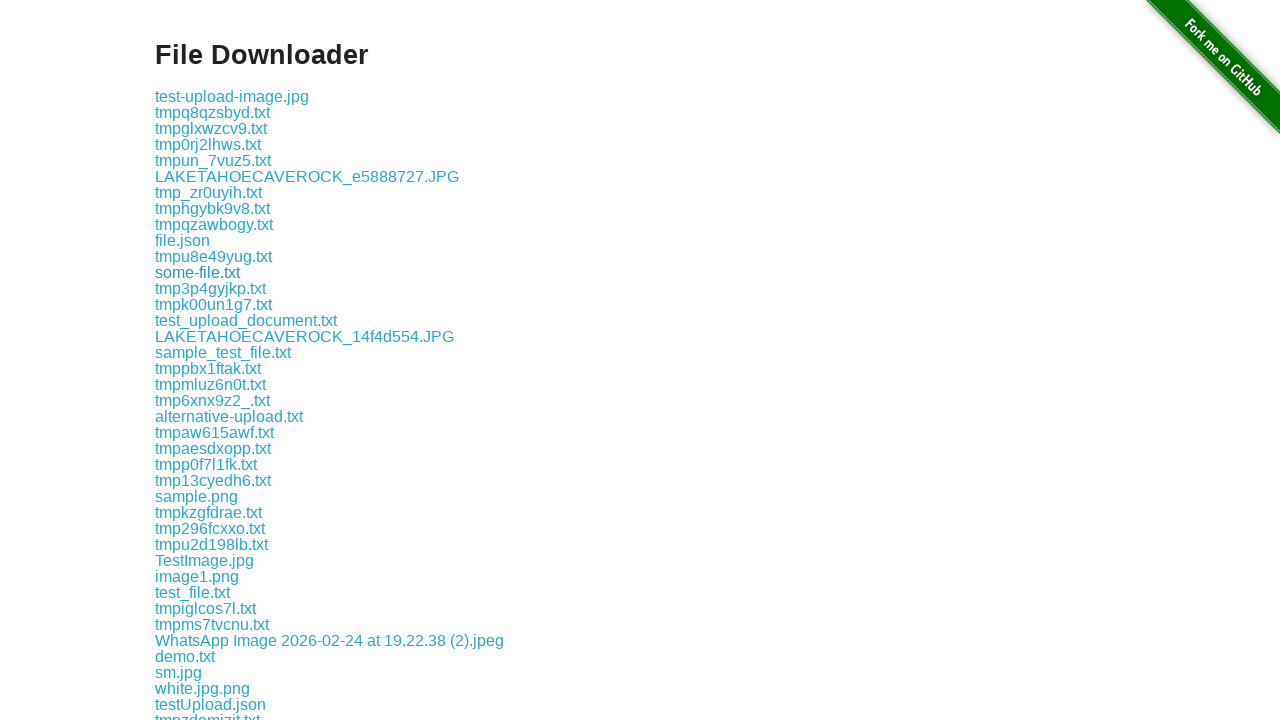

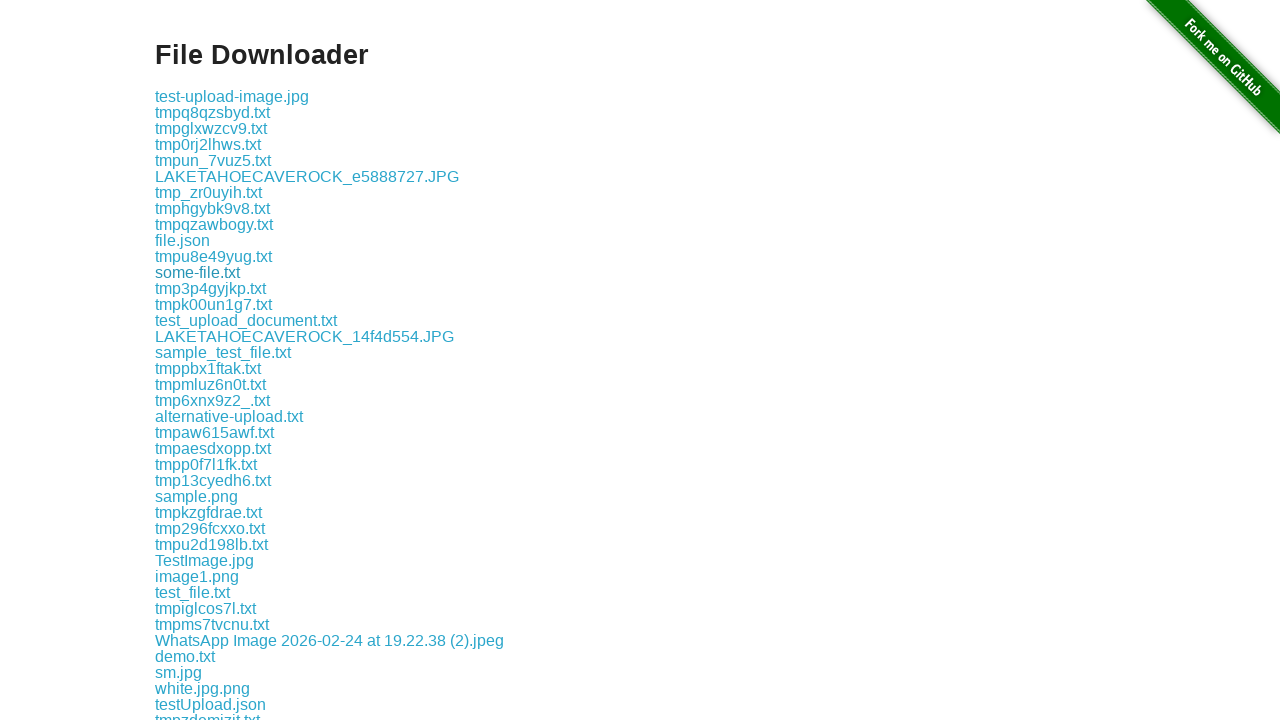